Tests stopping the progress bar by starting it first, then clicking stop and verifying the progress stops advancing

Starting URL: https://demoqa.com/progress-bar

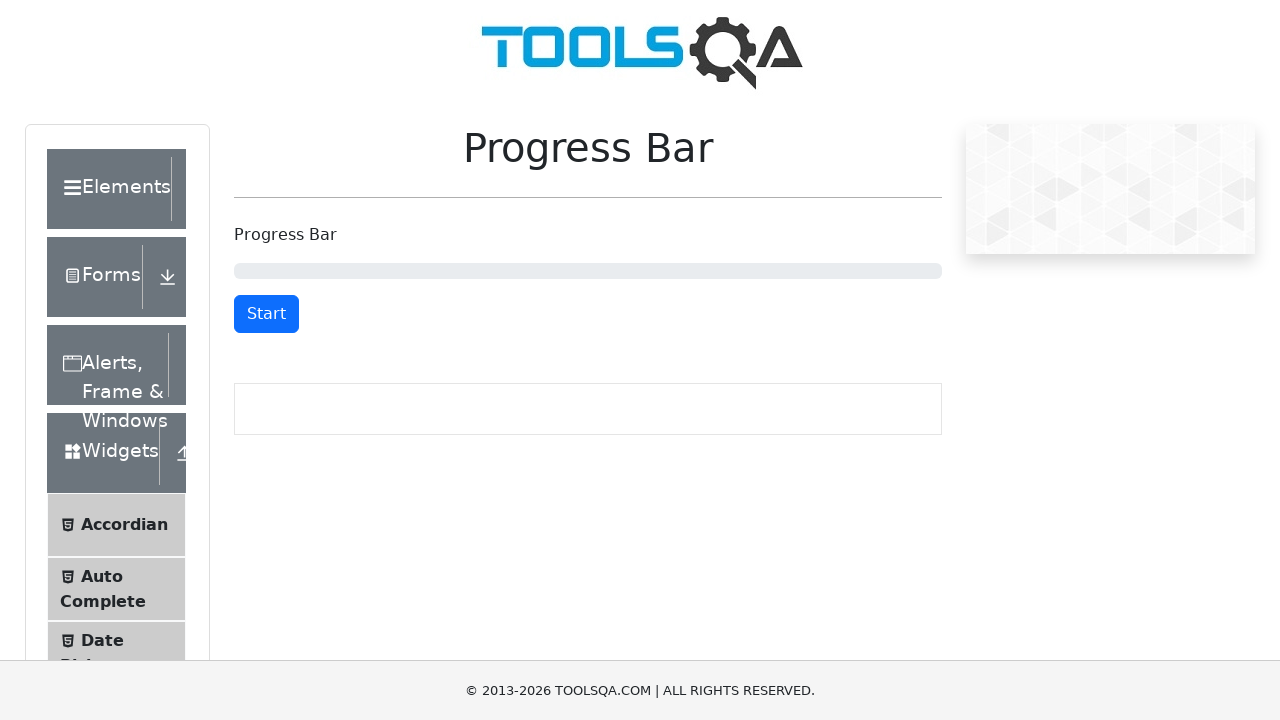

Clicked start button to begin progress bar at (266, 314) on #startStopButton
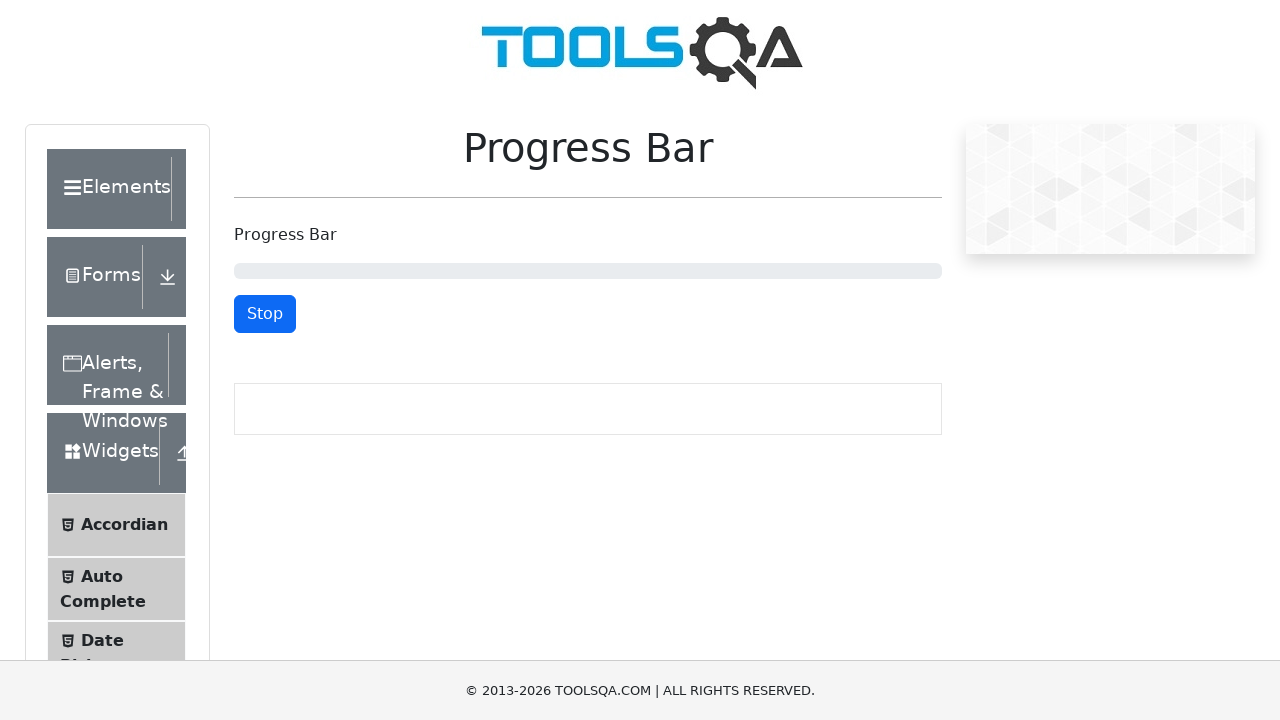

Waited 3 seconds for progress bar to advance
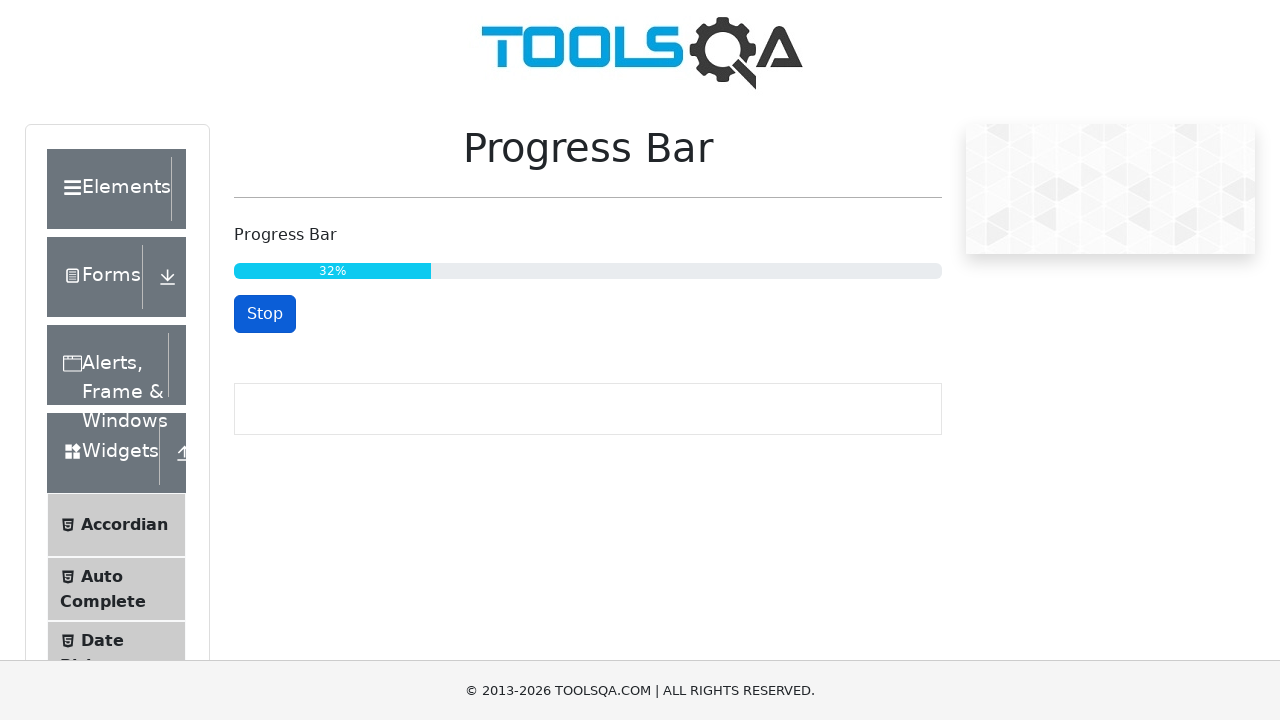

Clicked stop button to halt progress bar at (265, 314) on #startStopButton
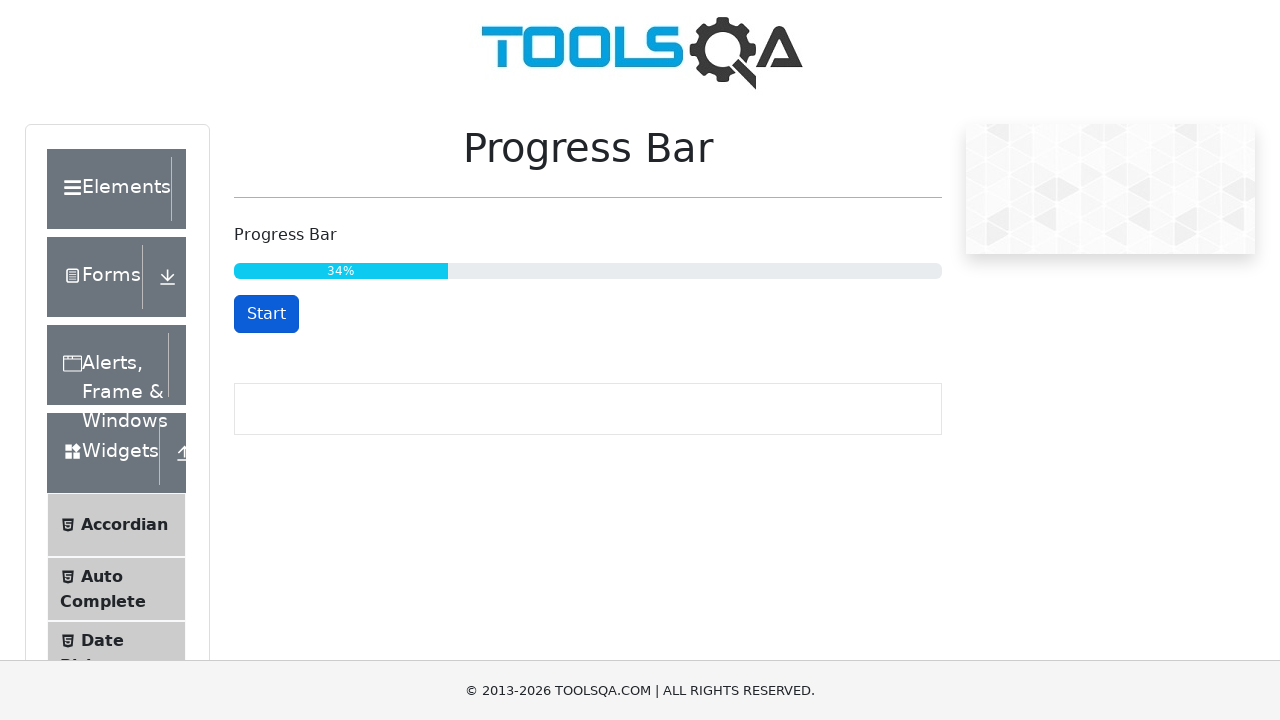

Waited 2 seconds to verify progress bar stopped advancing
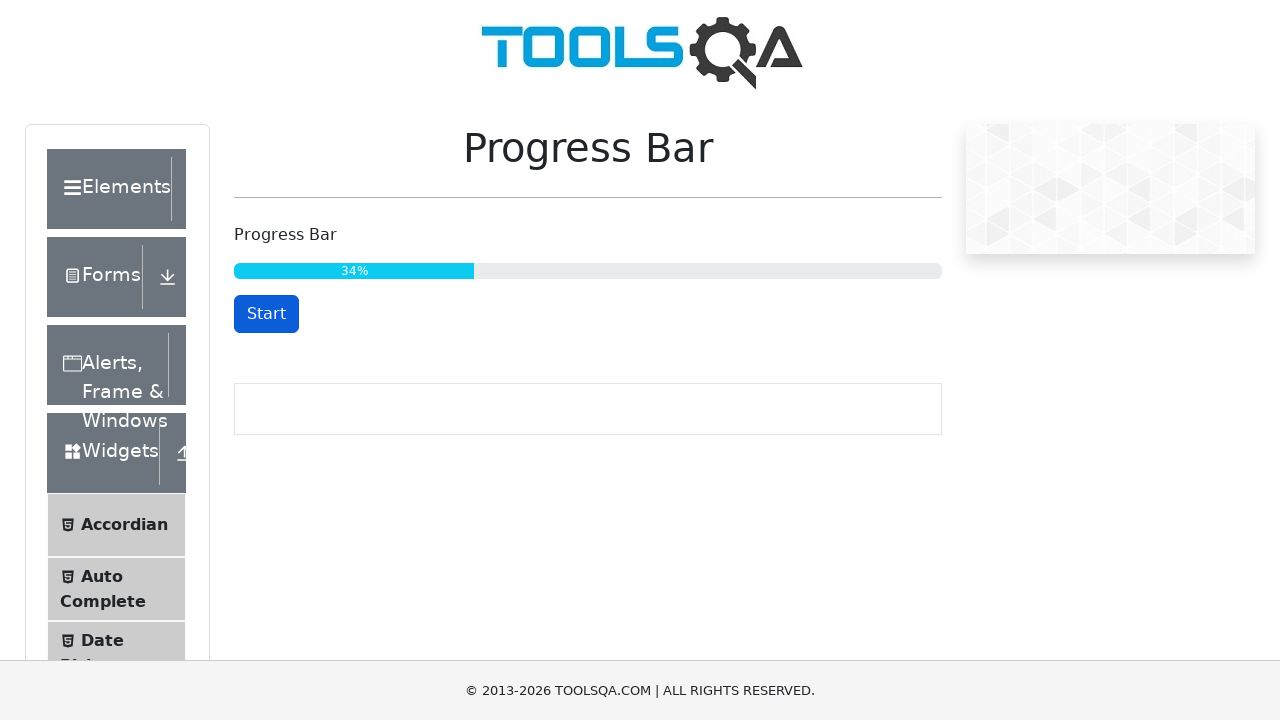

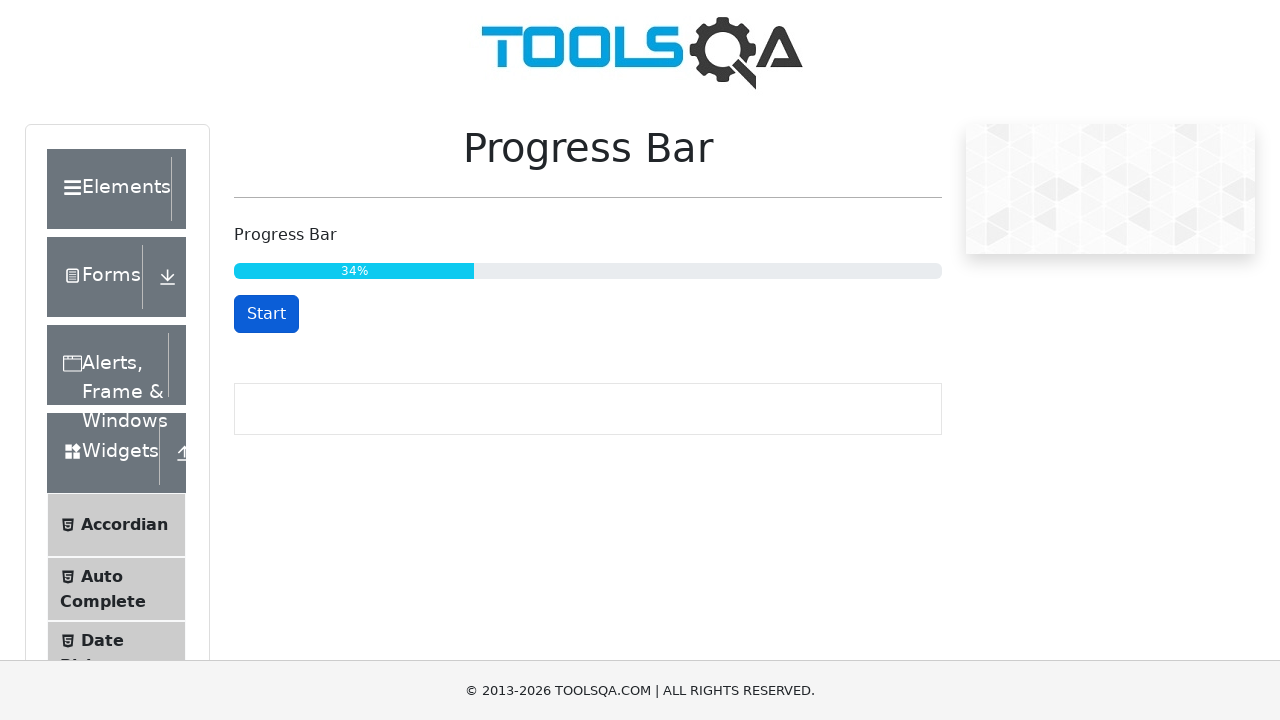